Tests navigation menu interaction by hovering over a "Selenium" dropdown menu item and clicking on the "Selenium with Python Tutorial" submenu link

Starting URL: https://www.techlistic.com/p/selenium-practice-form.html#google_vignette

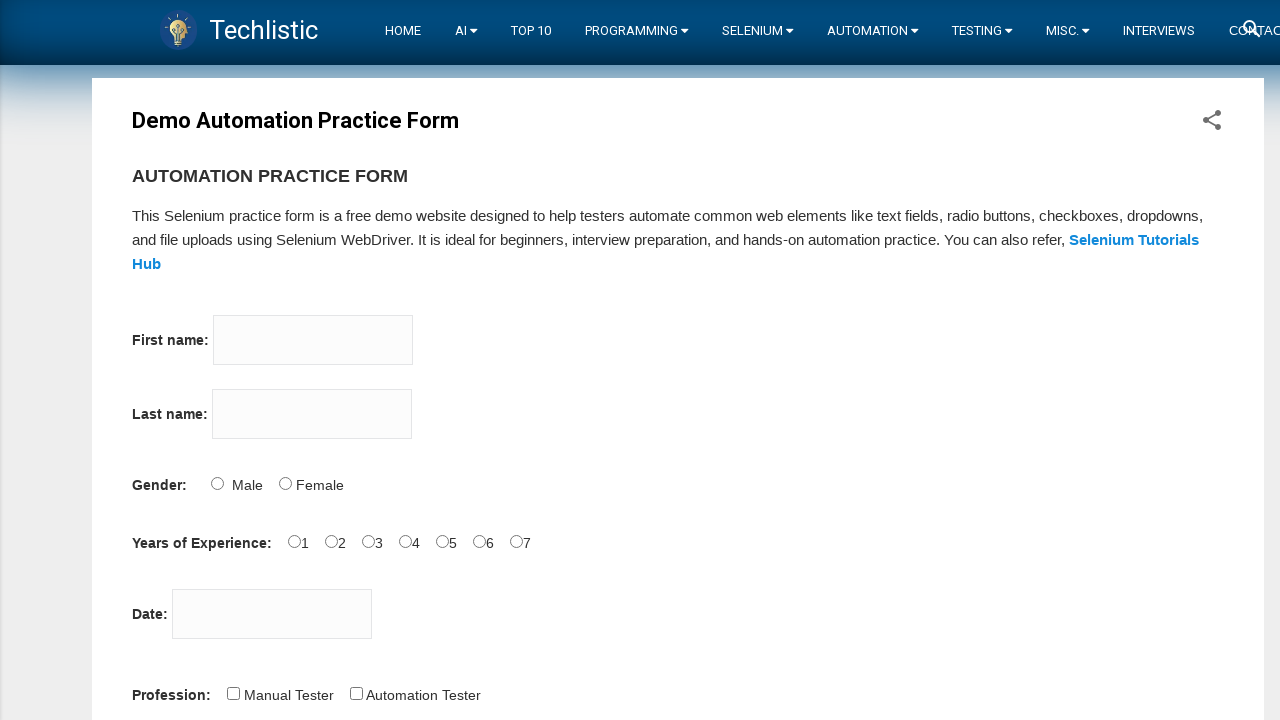

Hovered over Selenium dropdown menu item at (758, 31) on (//a[@class='dropbtn'][contains(.,'Selenium')])[1]
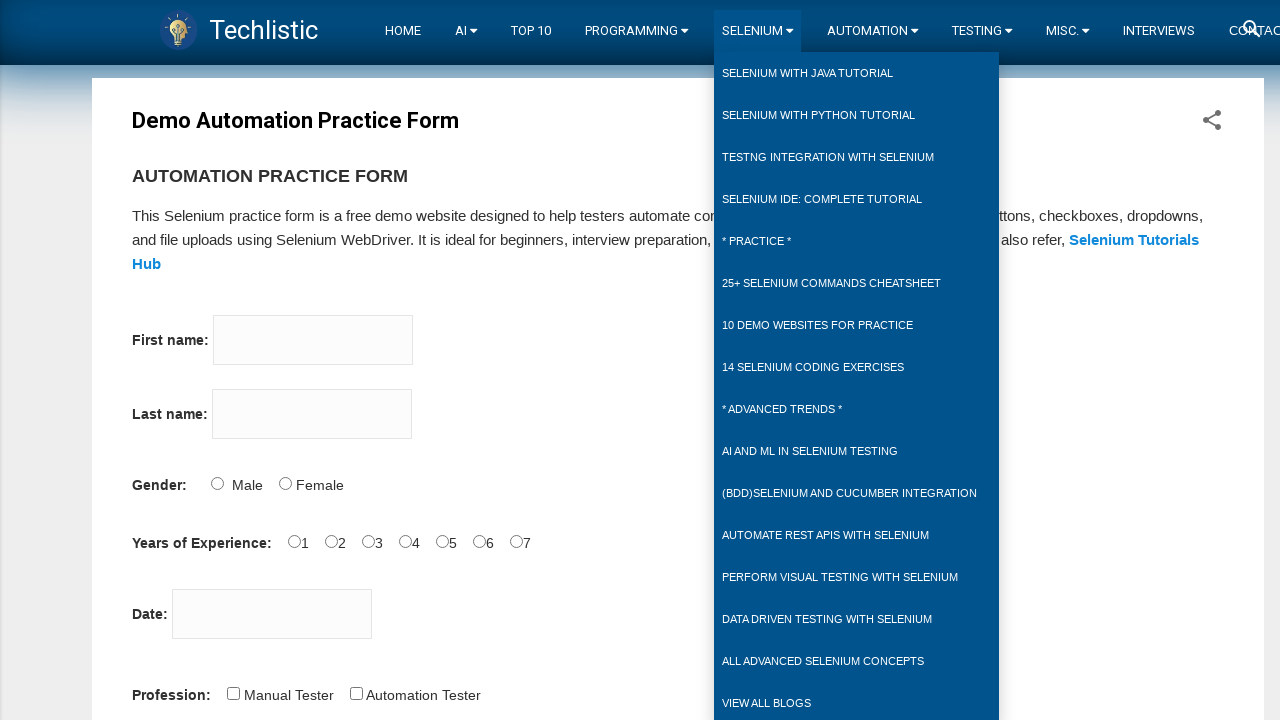

Clicked on Selenium with Python Tutorial submenu link at (819, 115) on (//a[@href='https://www.techlistic.com/p/selenium-with-python-tutorial.html'][co
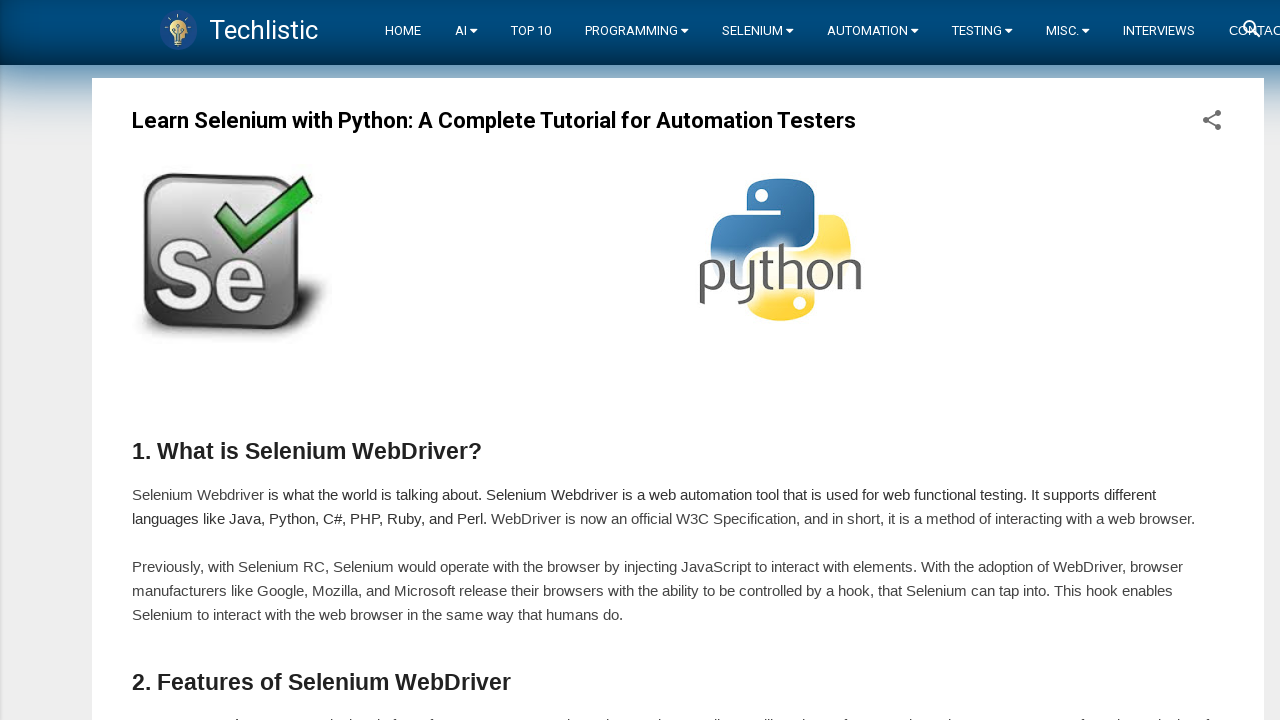

Page navigation completed and loaded
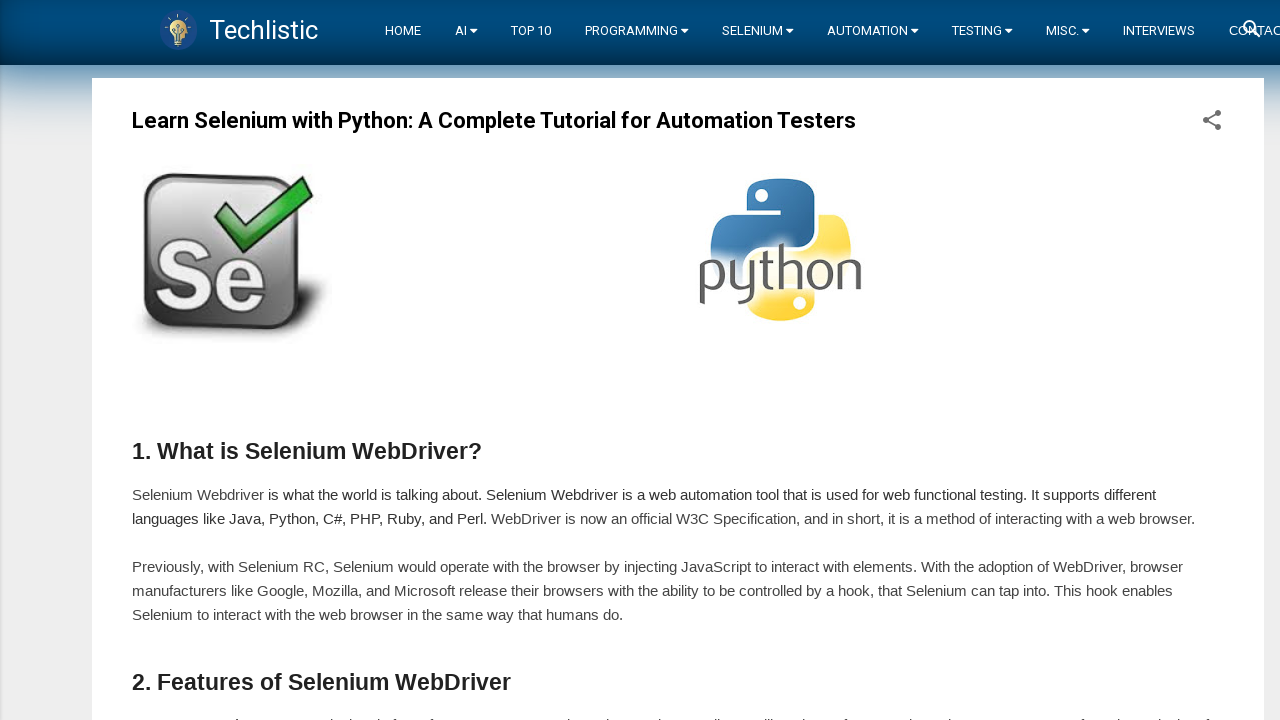

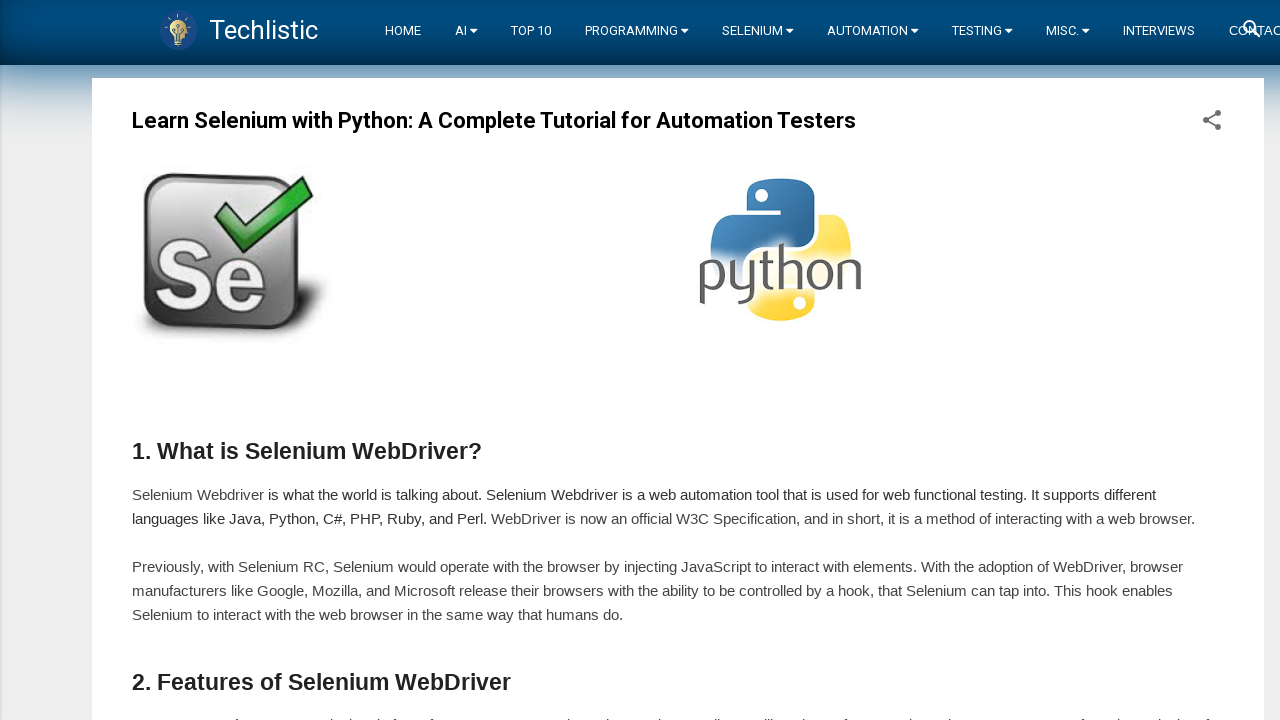